Tests navigating to Top Lists and then Top Hits section

Starting URL: http://www.99-bottles-of-beer.net/

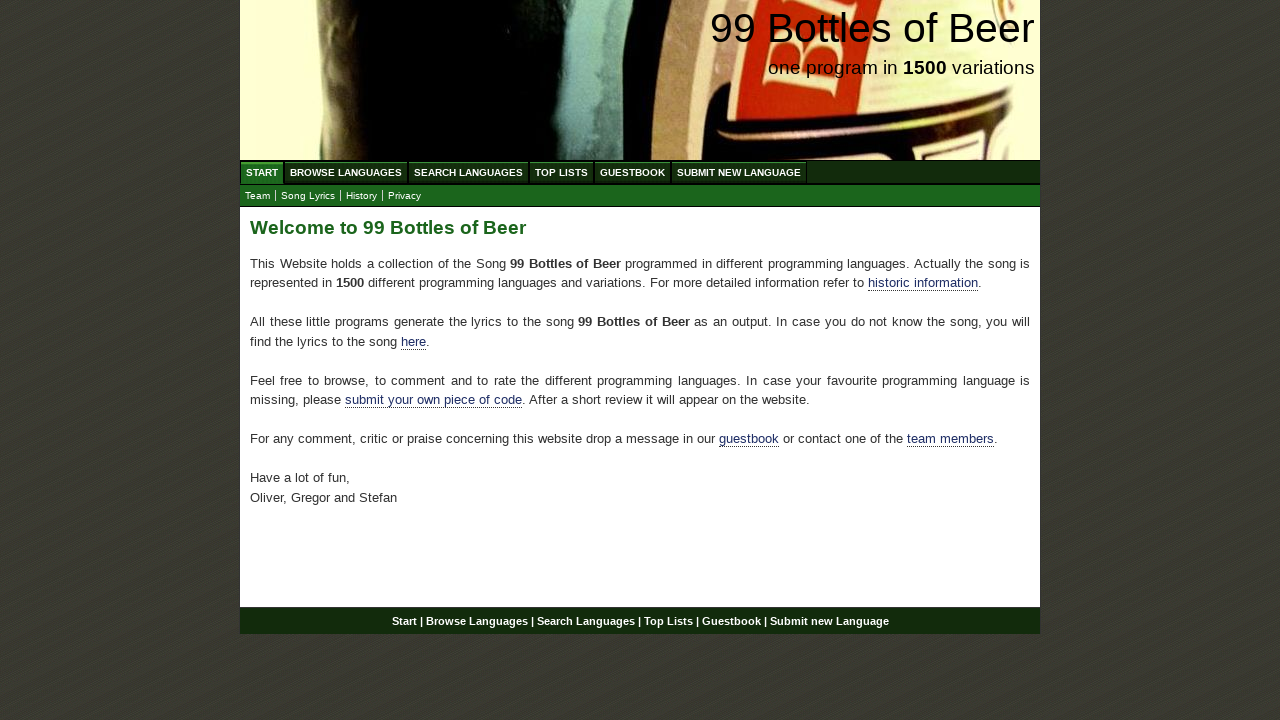

Clicked on Top Lists link at (562, 172) on text=Top Lists
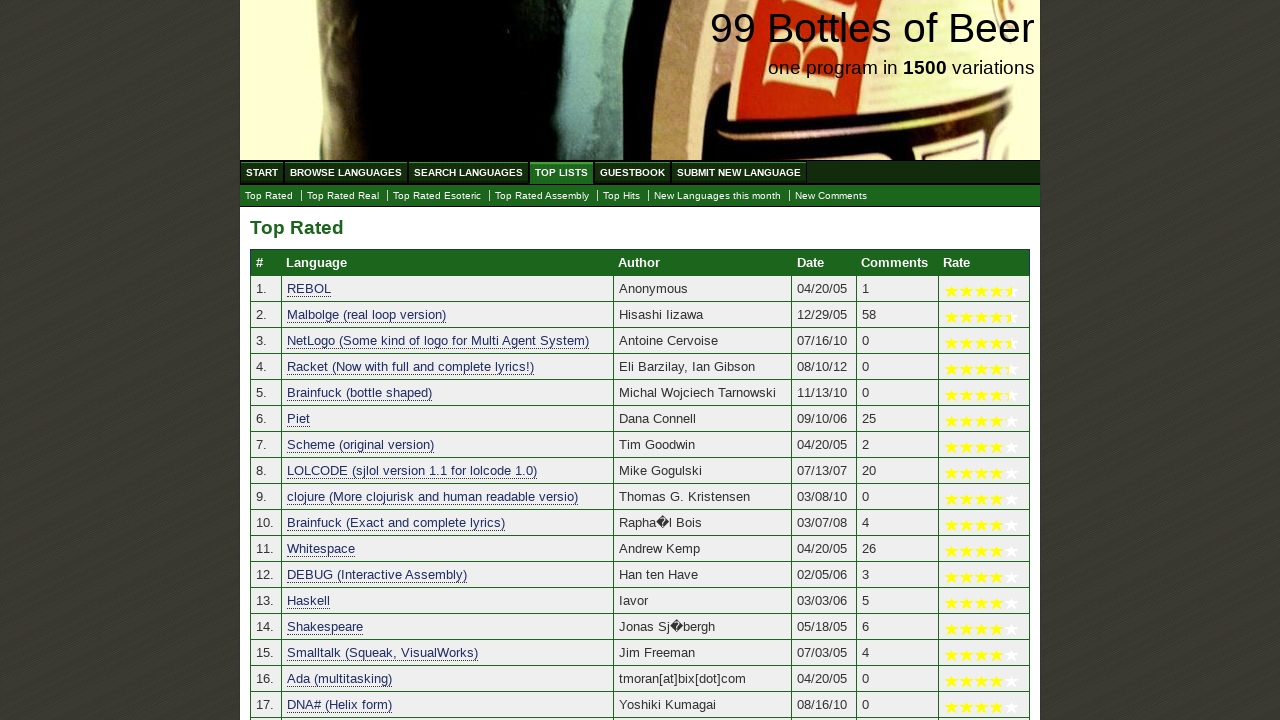

Clicked on Top Hits link at (622, 196) on text=Top Hits
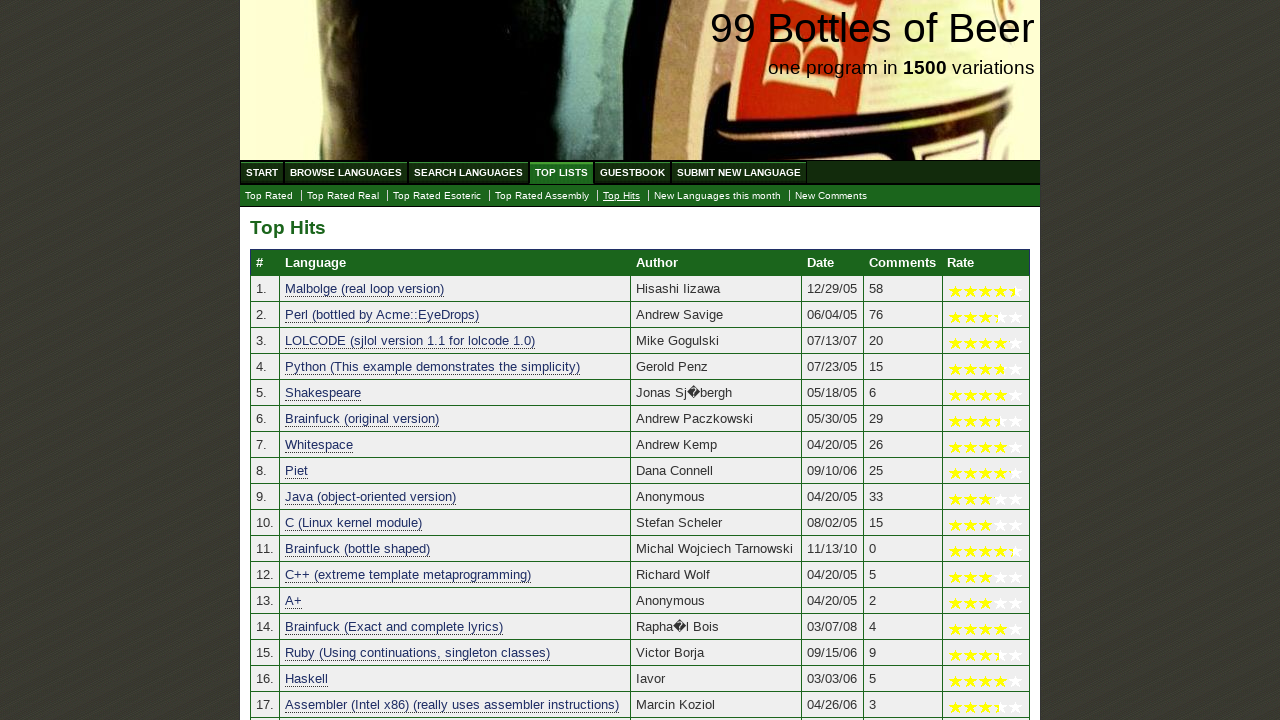

Top Hits table loaded
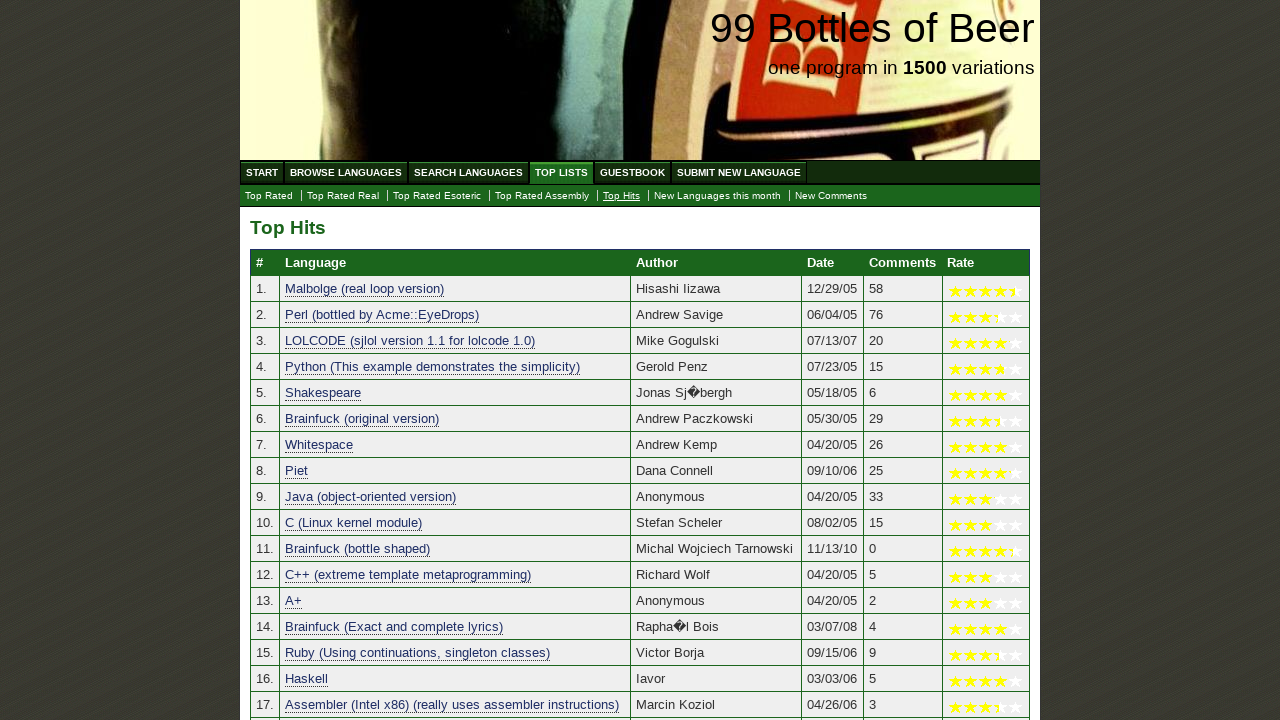

Found 25 programming languages in Top Hits
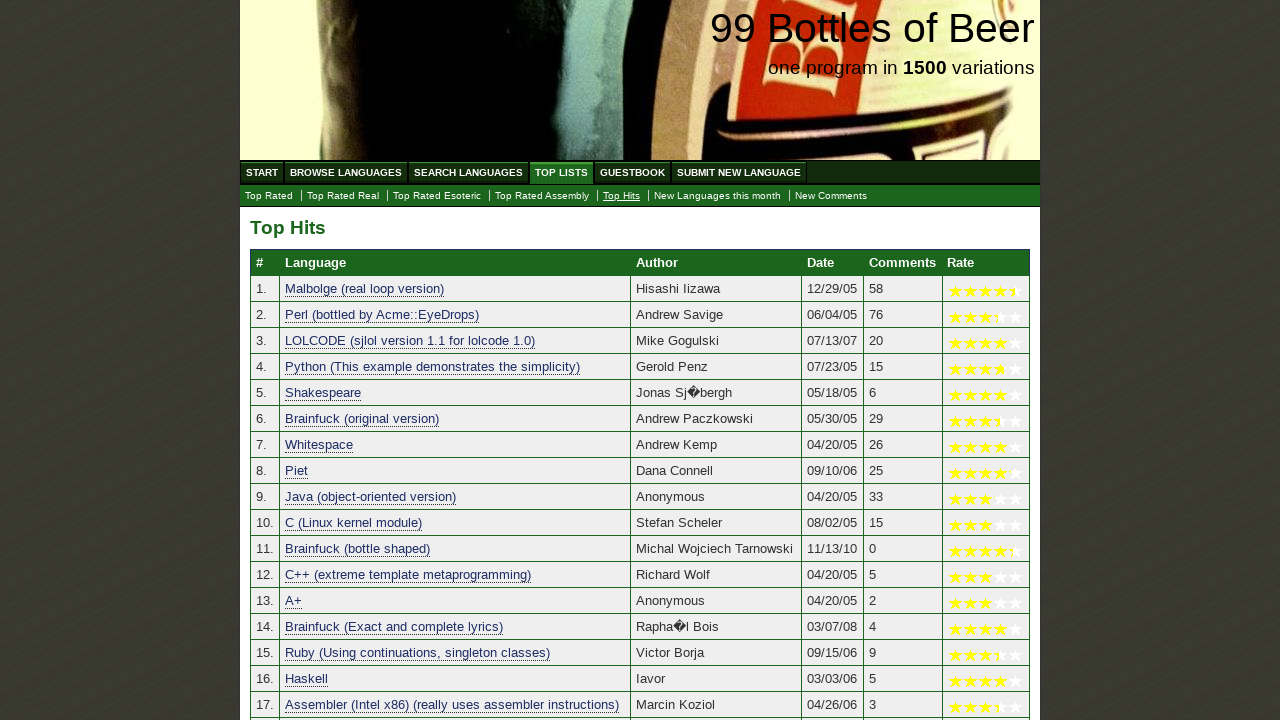

Assertion passed: languages are displayed in Top Hits table
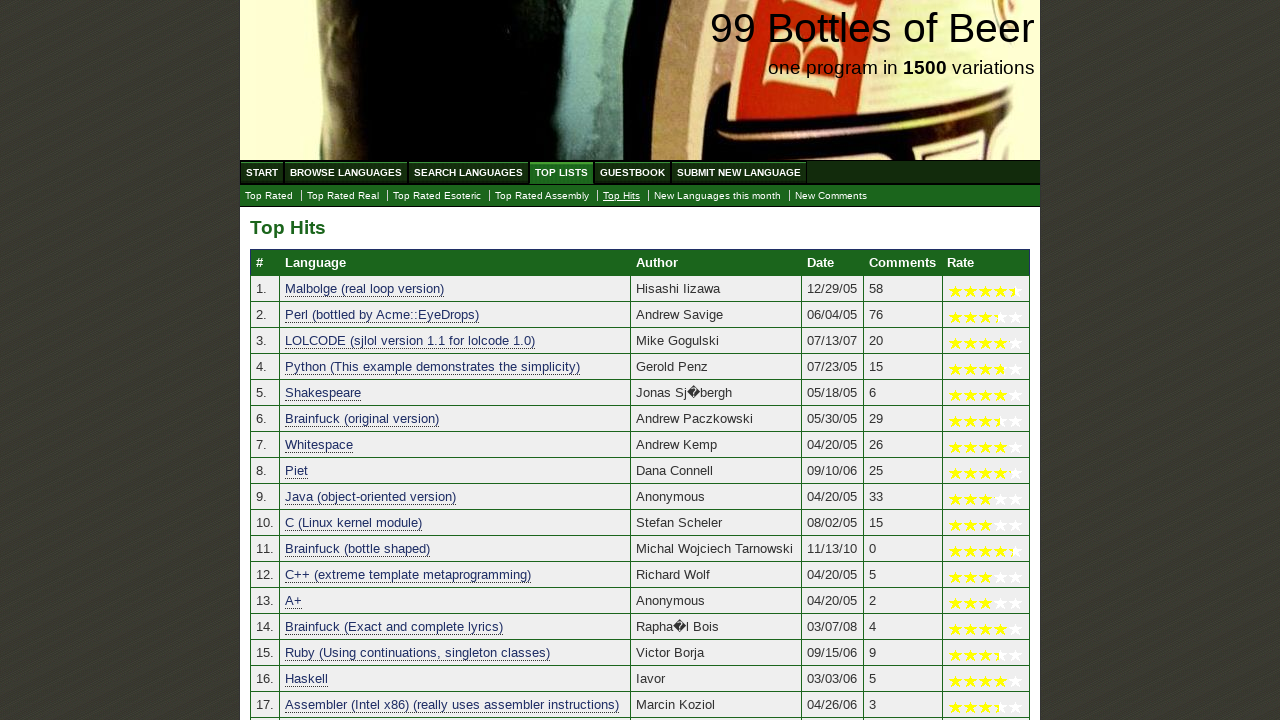

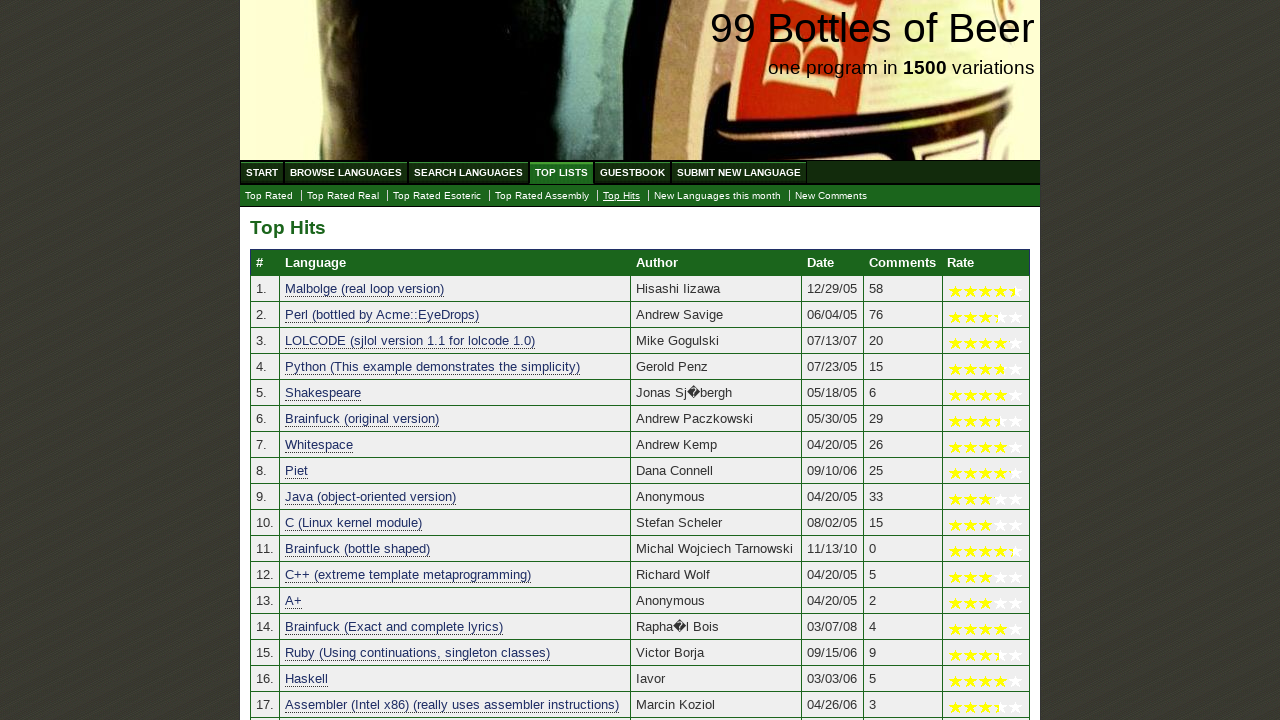